Tests table interaction by verifying table structure (columns and rows), reading cell values, and clicking on a column header to sort the table

Starting URL: https://training-support.net/webelements/tables

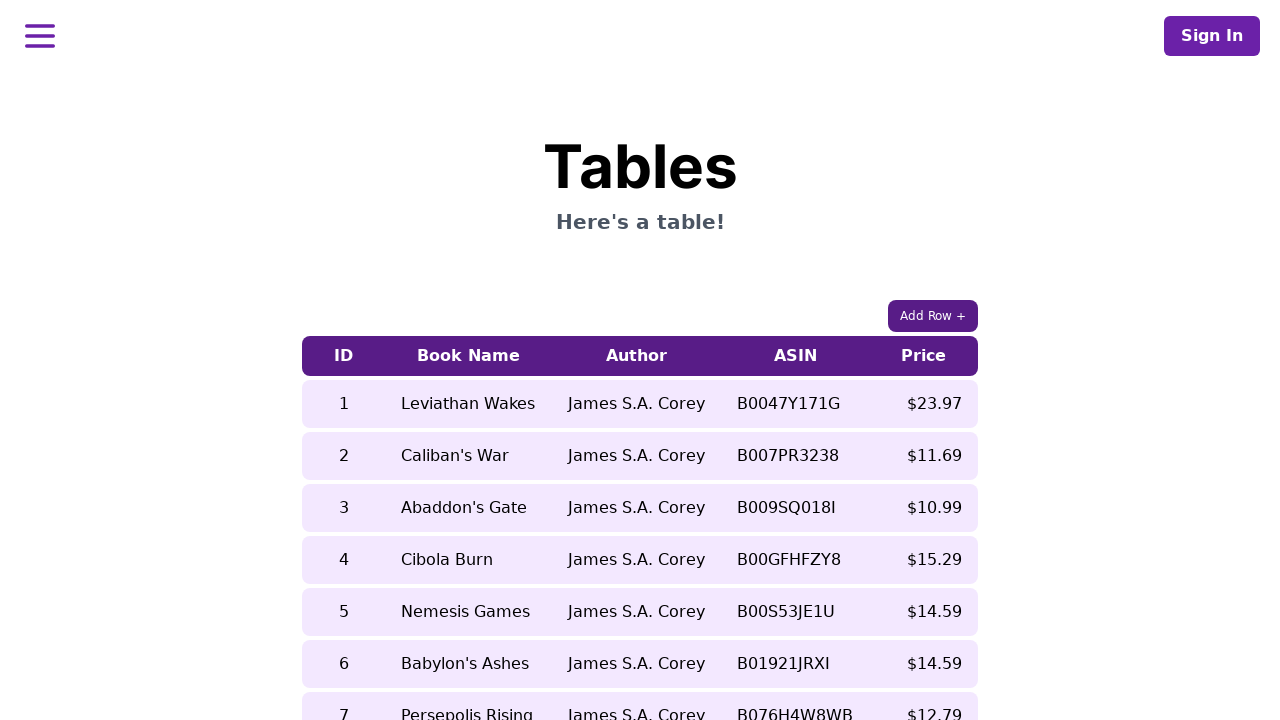

Waited for table to be visible
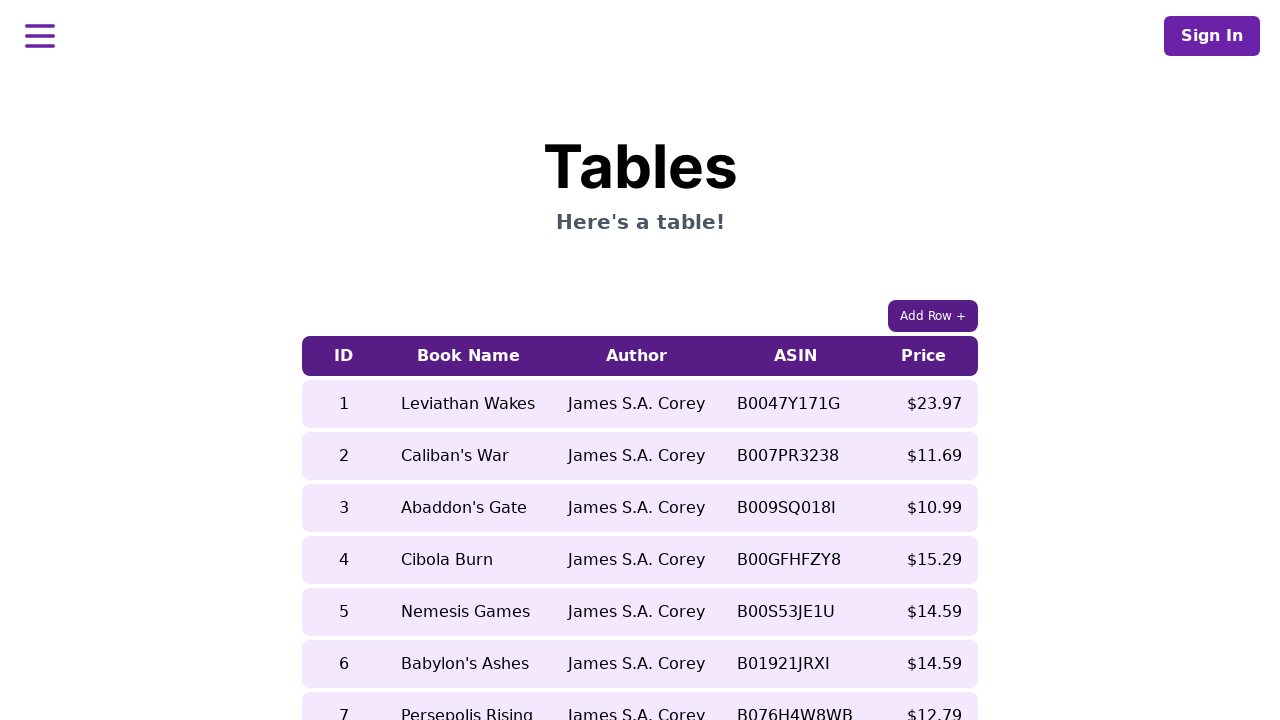

Retrieved all table column headers
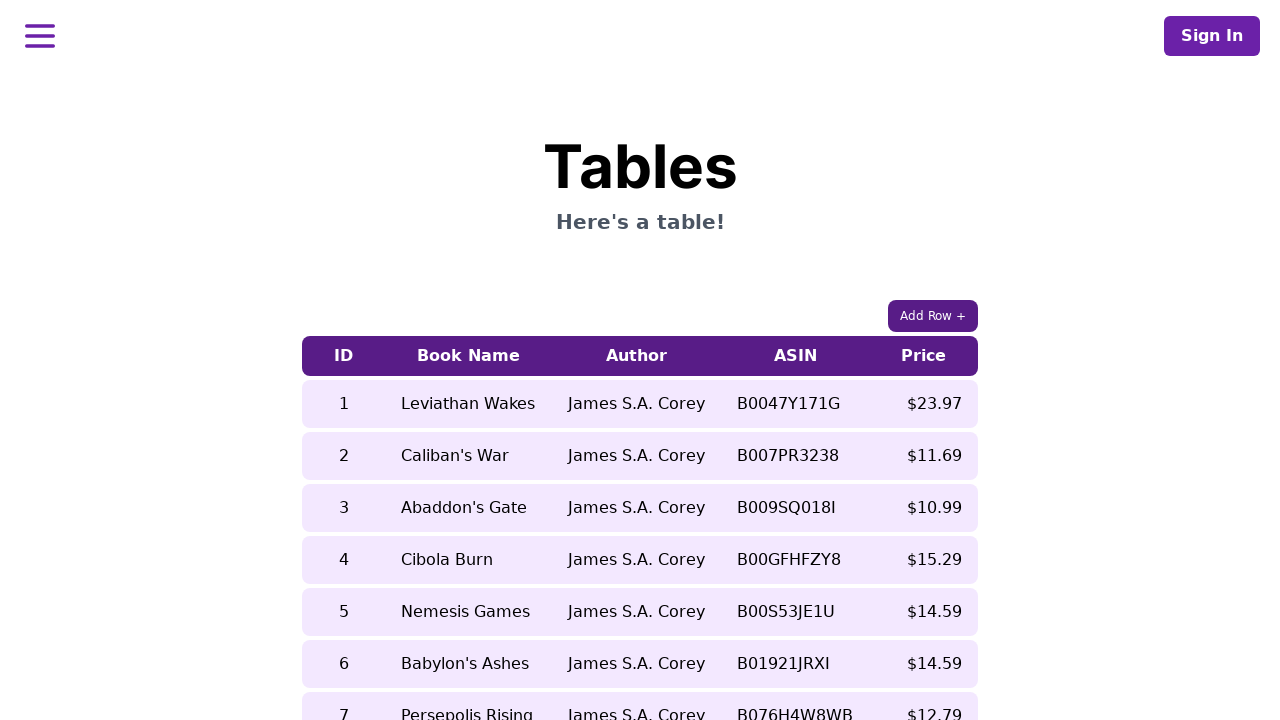

Retrieved all table rows
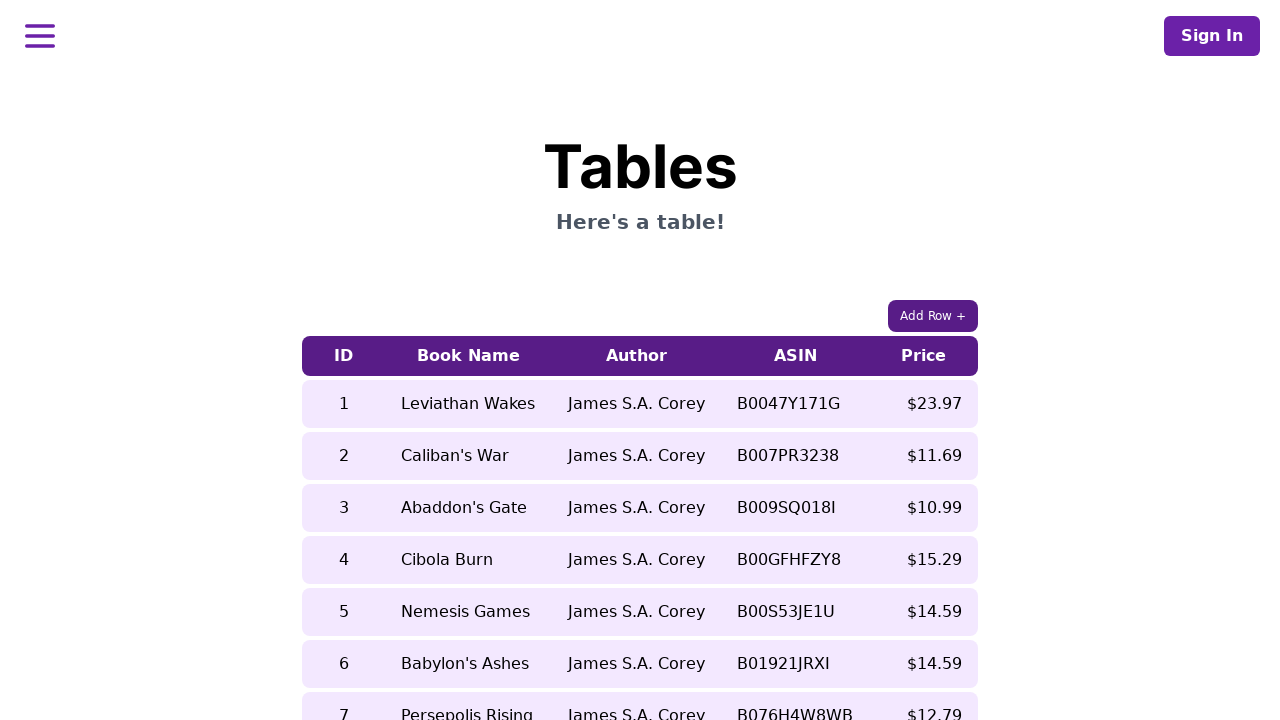

Located Book Name cell in 5th row before sorting
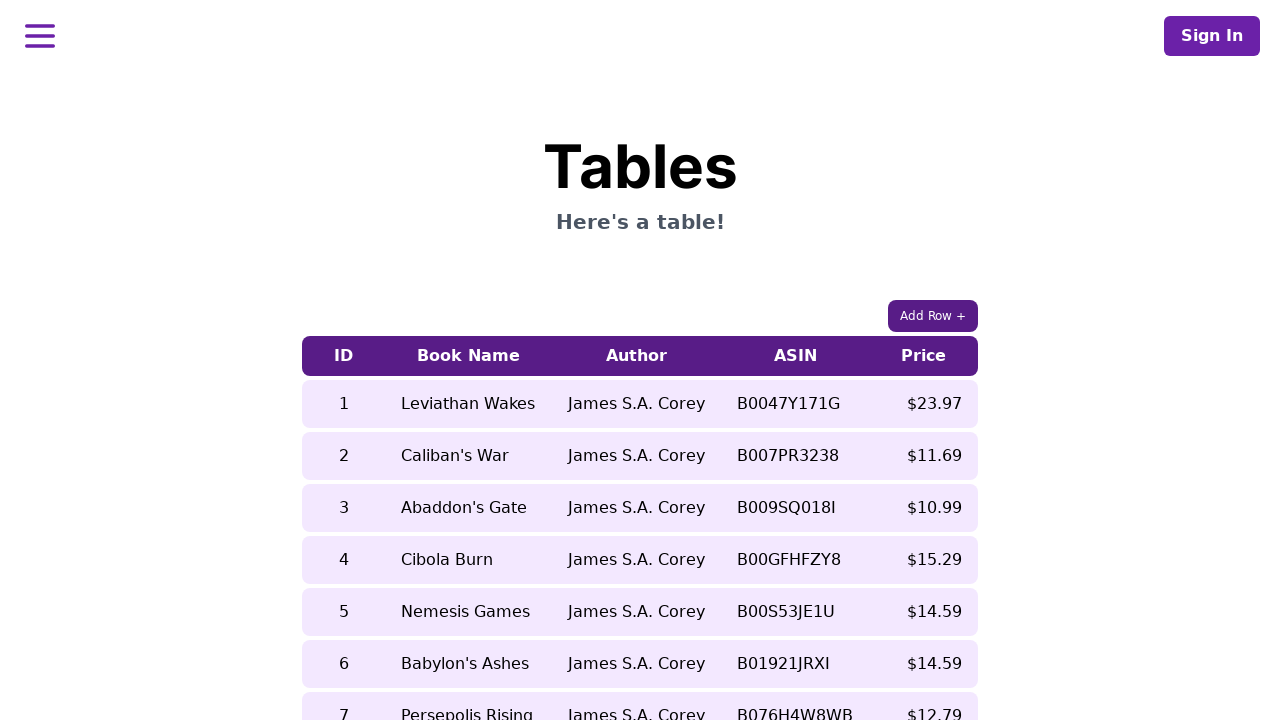

Clicked 5th column header to sort table at (924, 356) on xpath=//table[contains(@class, 'table-auto')]/thead/tr/th[5]
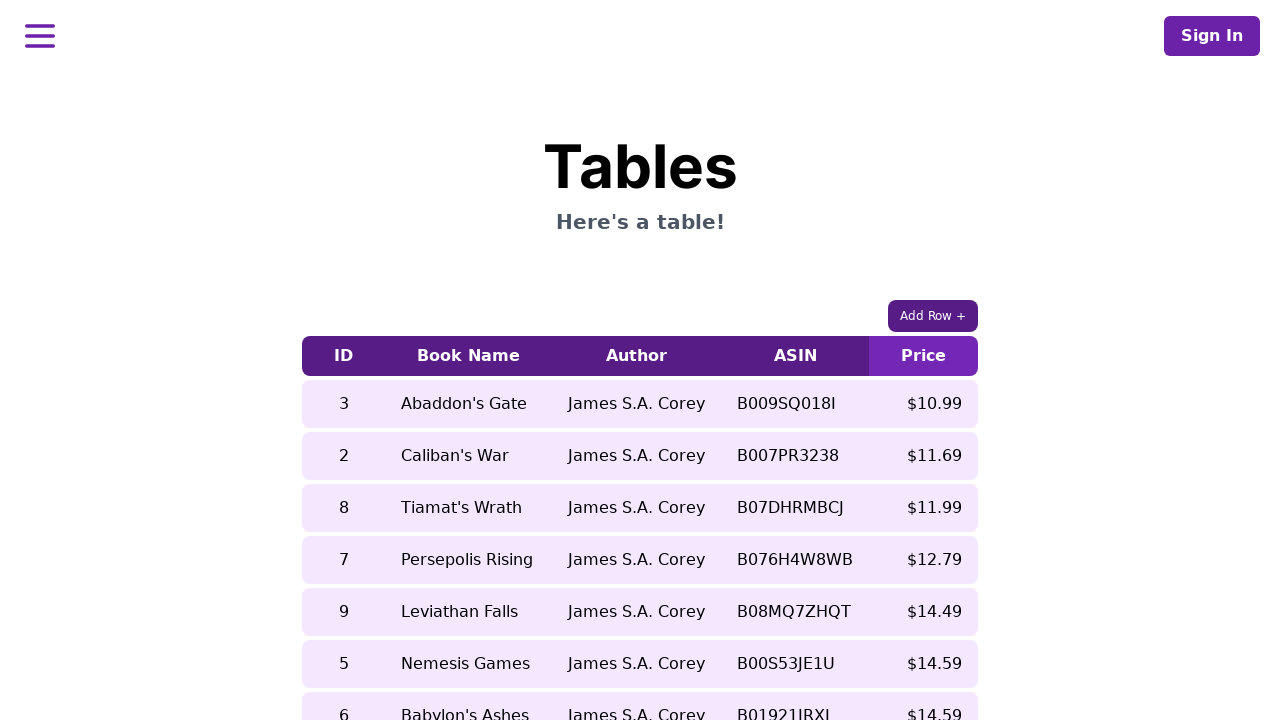

Located Book Name cell in 5th row after sorting
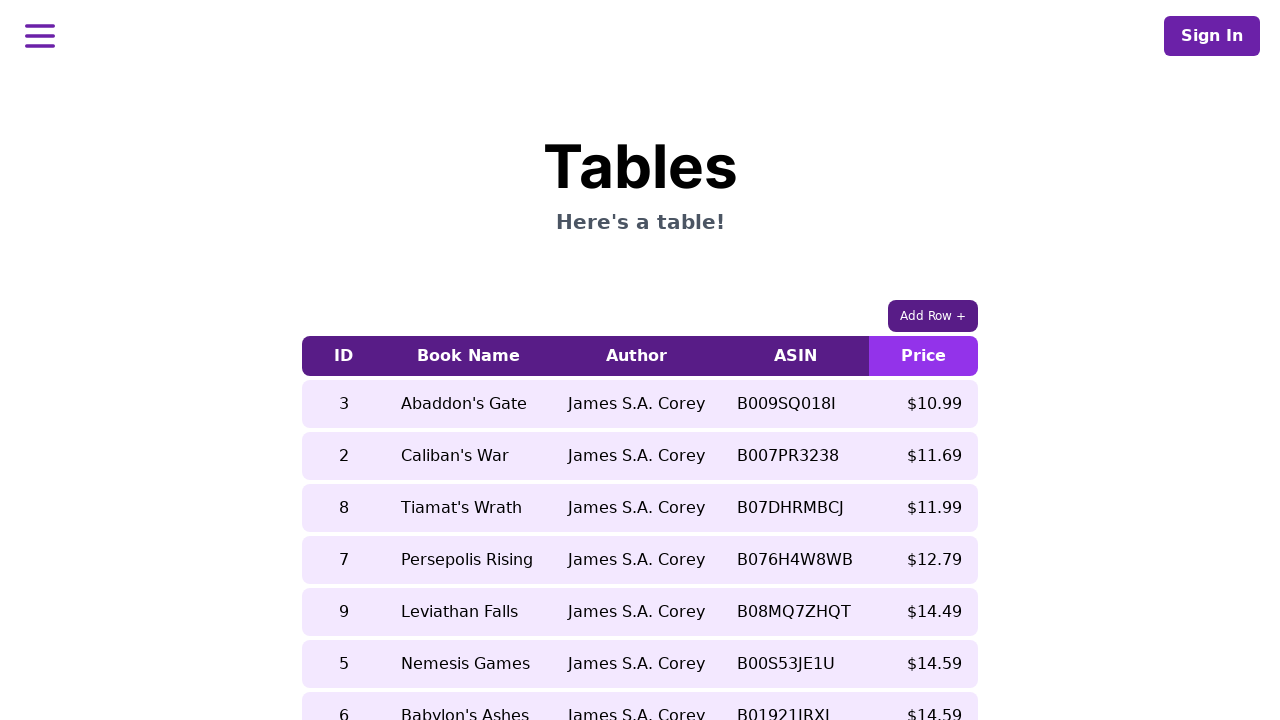

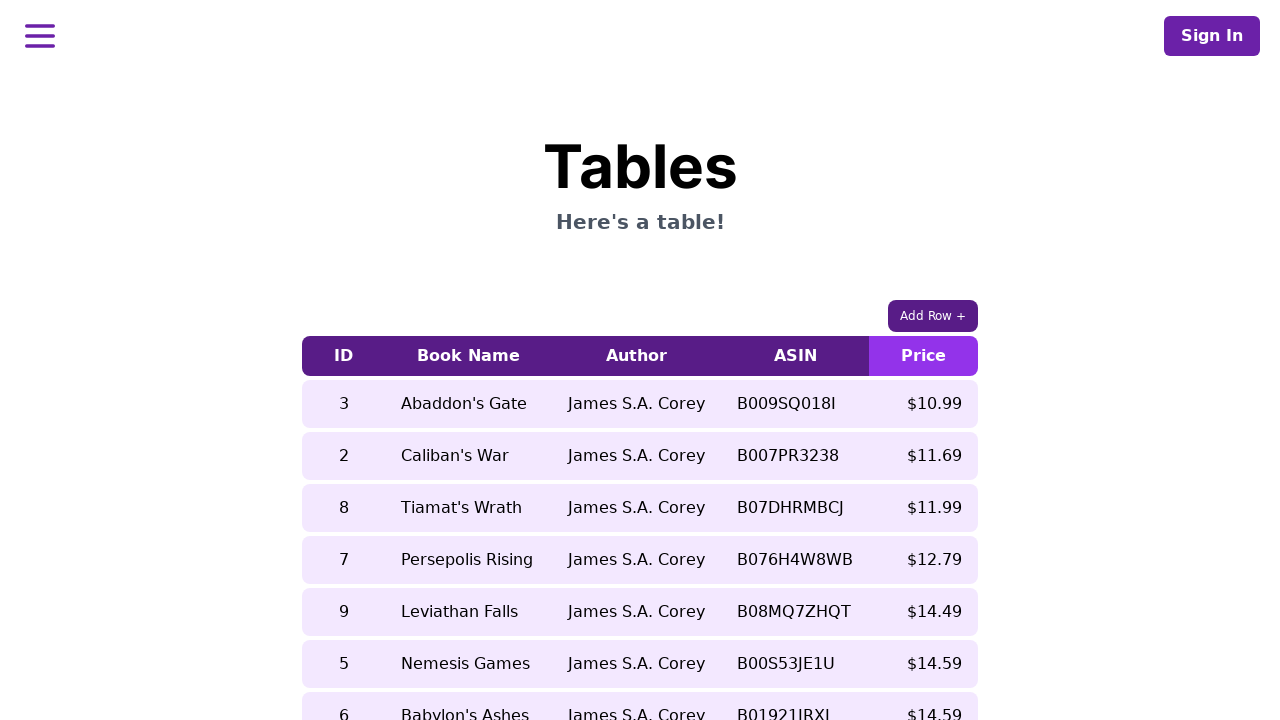